Fills out a demo registration form with personal information (name, address, email, phone), selects course interests, enters verification code, and submits the form to validate successful registration.

Starting URL: https://vinothqaacademy.com/demo-site/

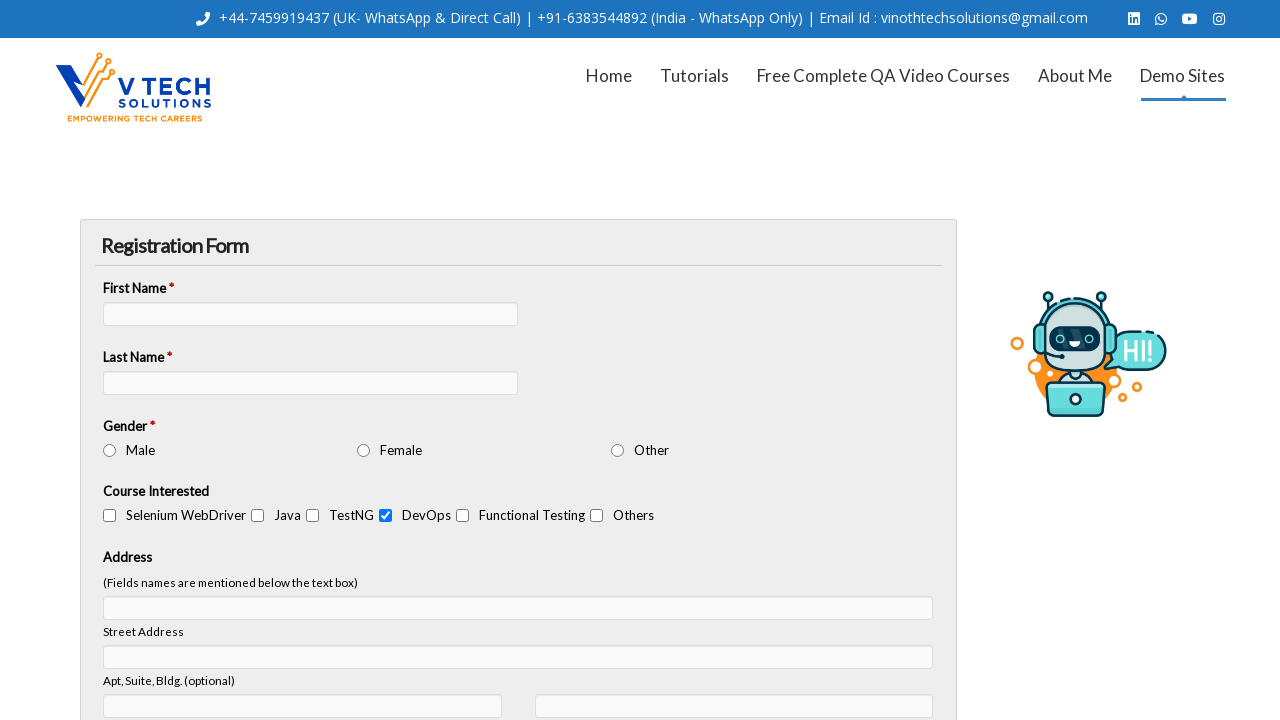

Registration form loaded
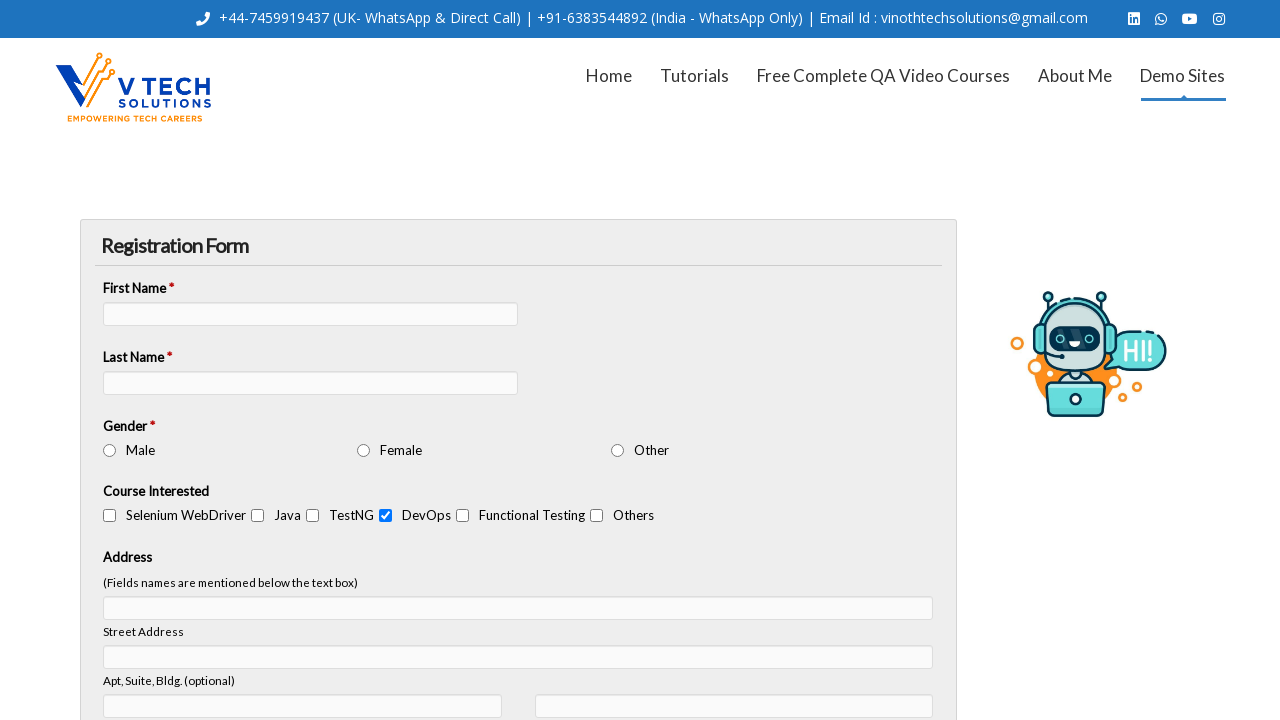

Filled first name field with 'Vinoth' on input[name='vfb-5']
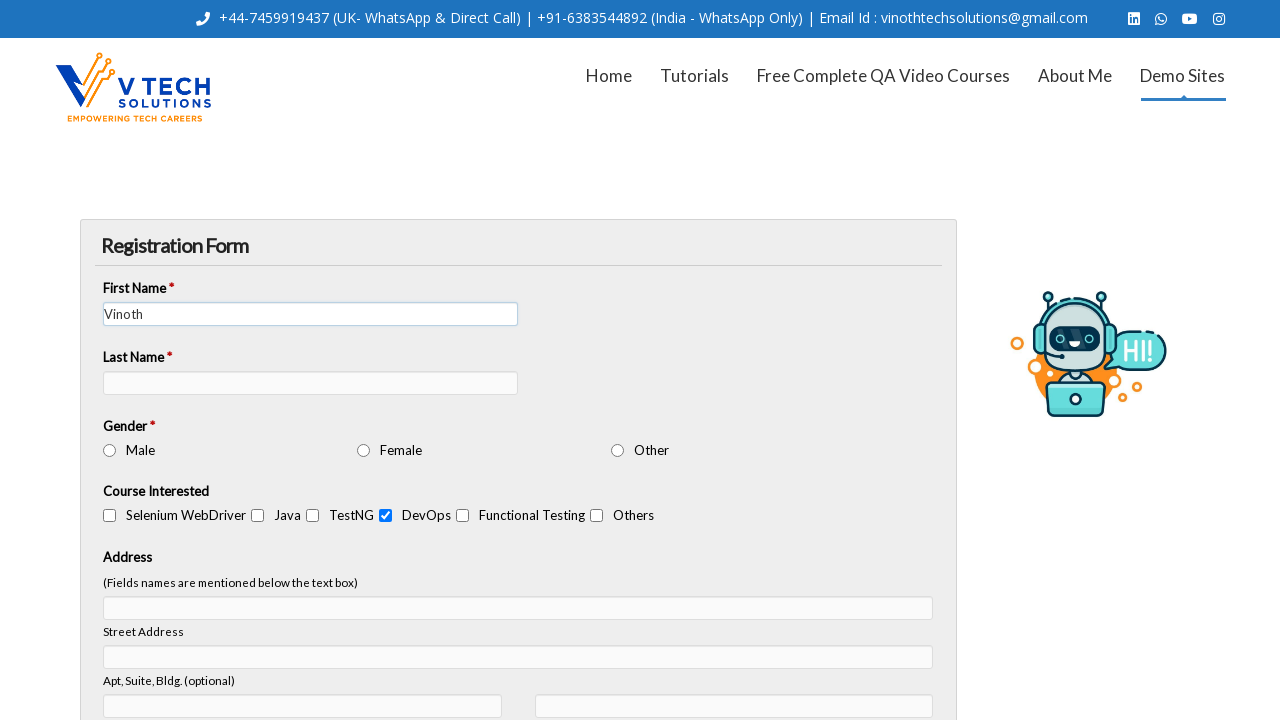

Filled last name field with 'R' on input[name='vfb-7']
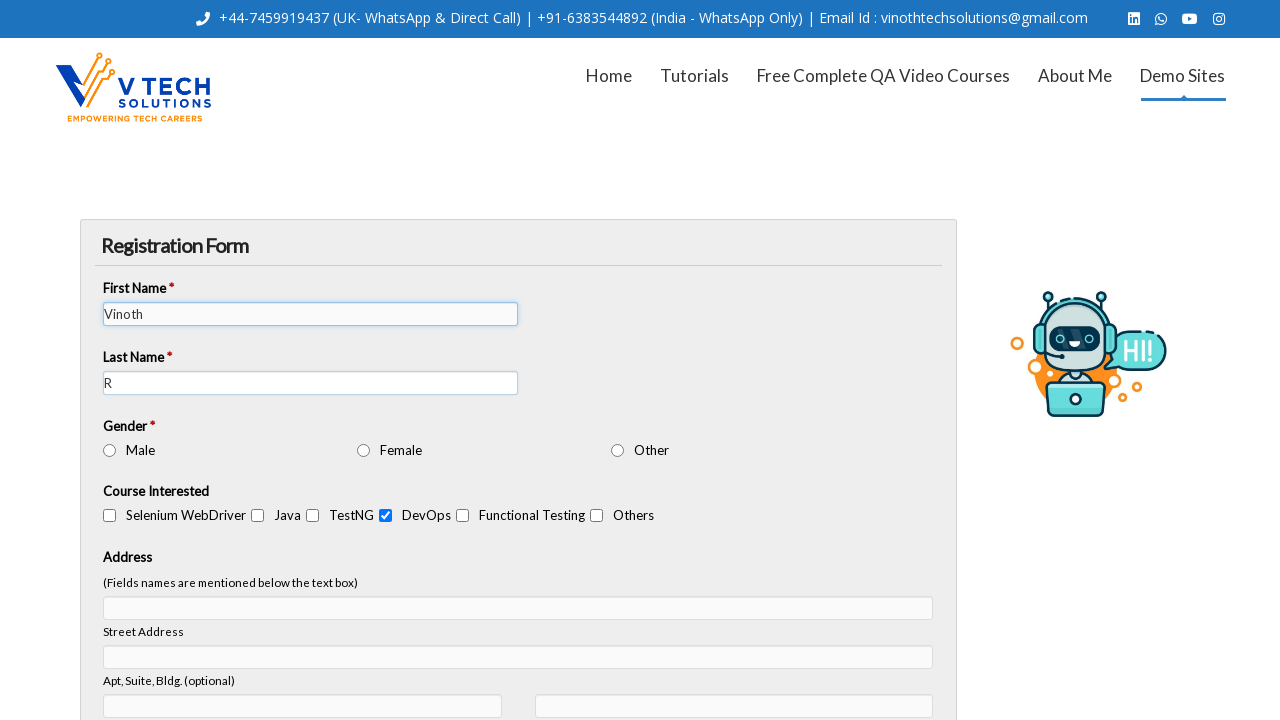

Selected 'Male' gender option at (110, 450) on #vfb-31-1
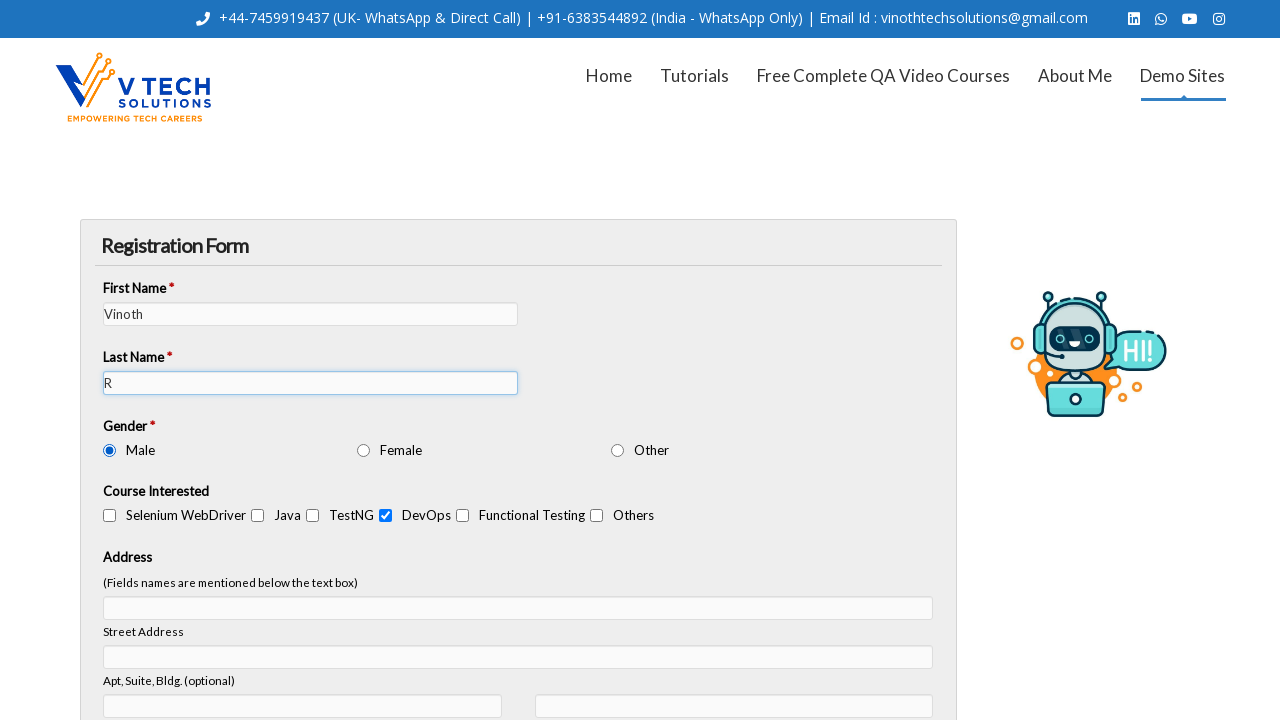

Filled street address with 'Saravana Flats' on input[name='vfb-13[address]']
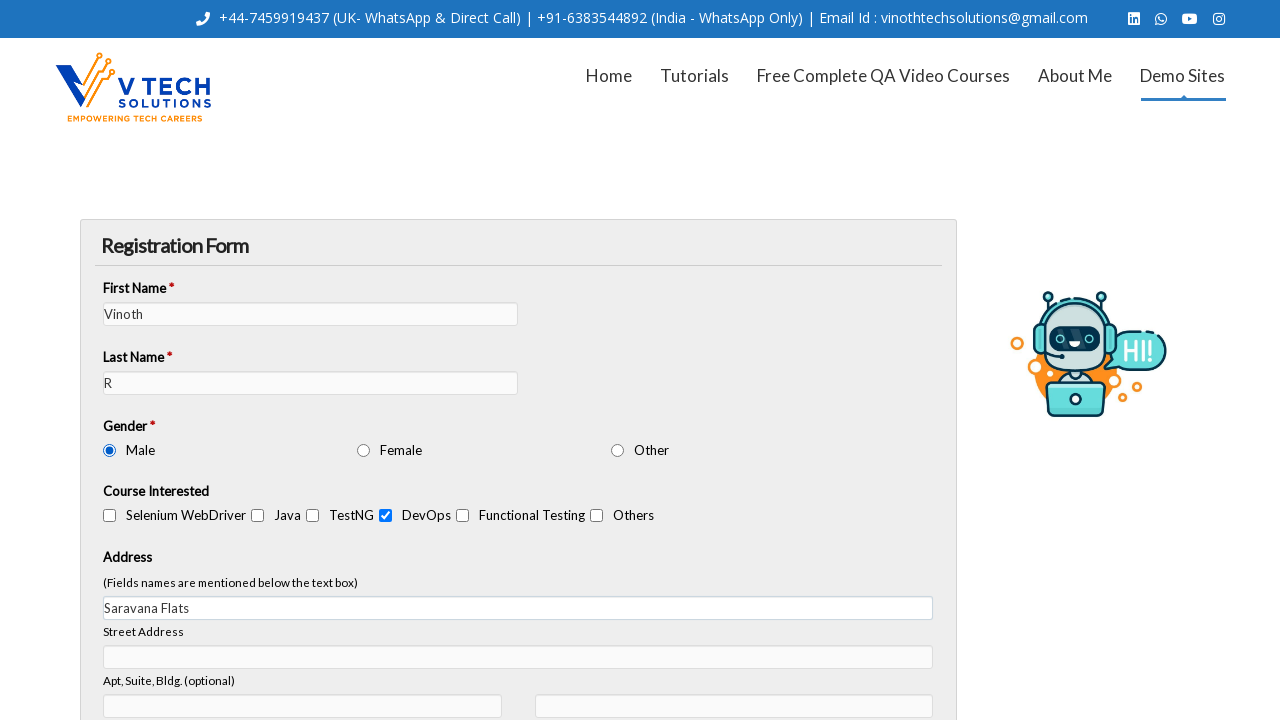

Filled apartment/building field with 'S1' on #vfb-13-address-2
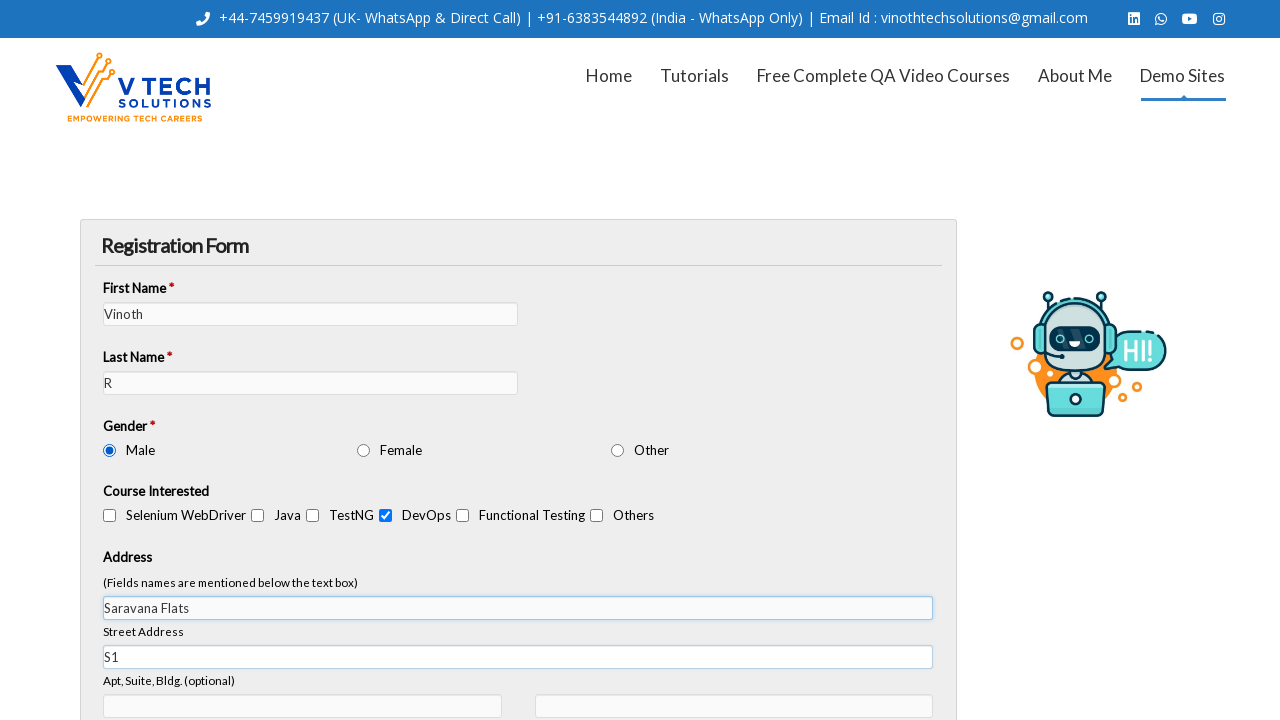

Filled city field with 'Chennai' on input[name='vfb-13[city]']
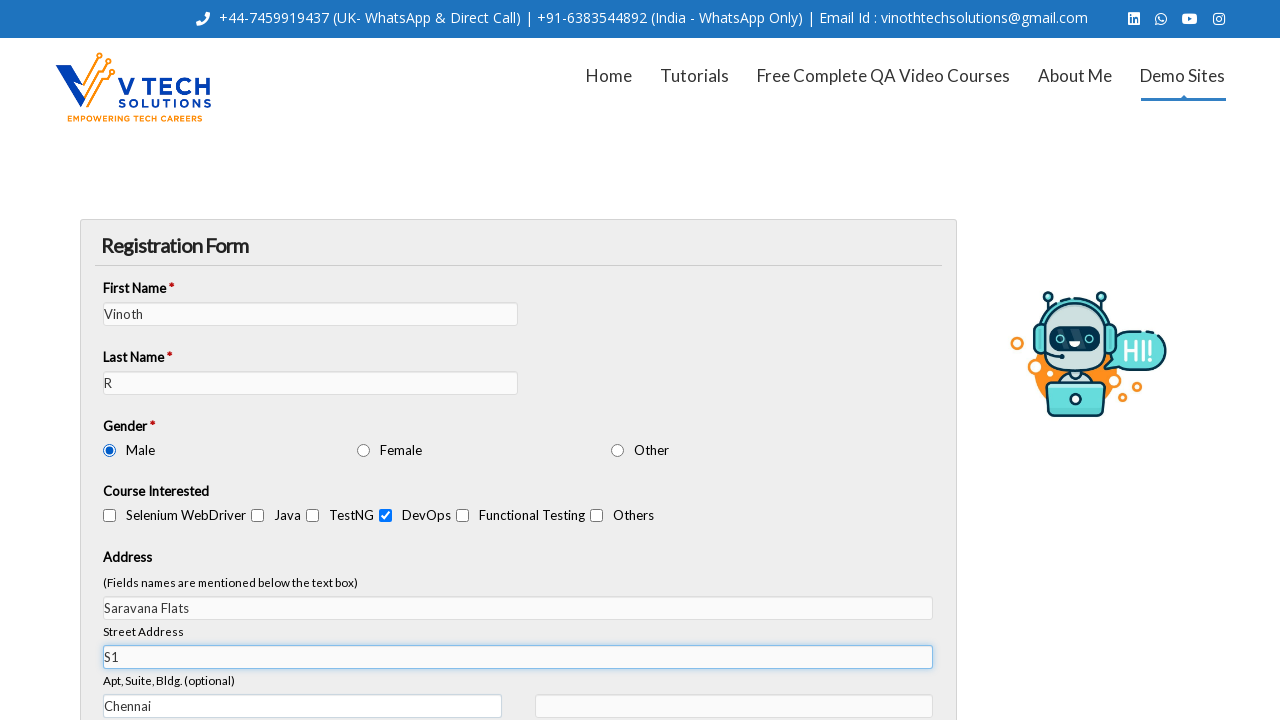

Filled state field with 'Tamil Nadu' on input[name='vfb-13[state]']
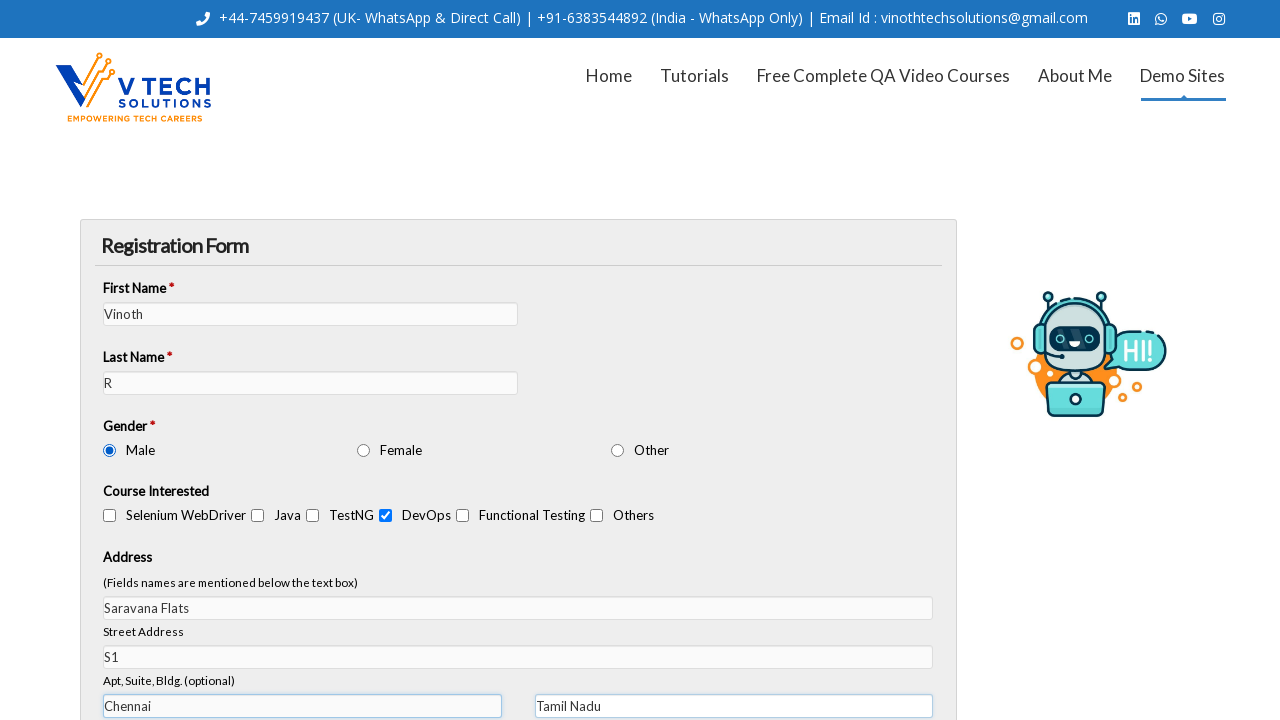

Filled postal code with '600100' on input[name='vfb-13[zip]']
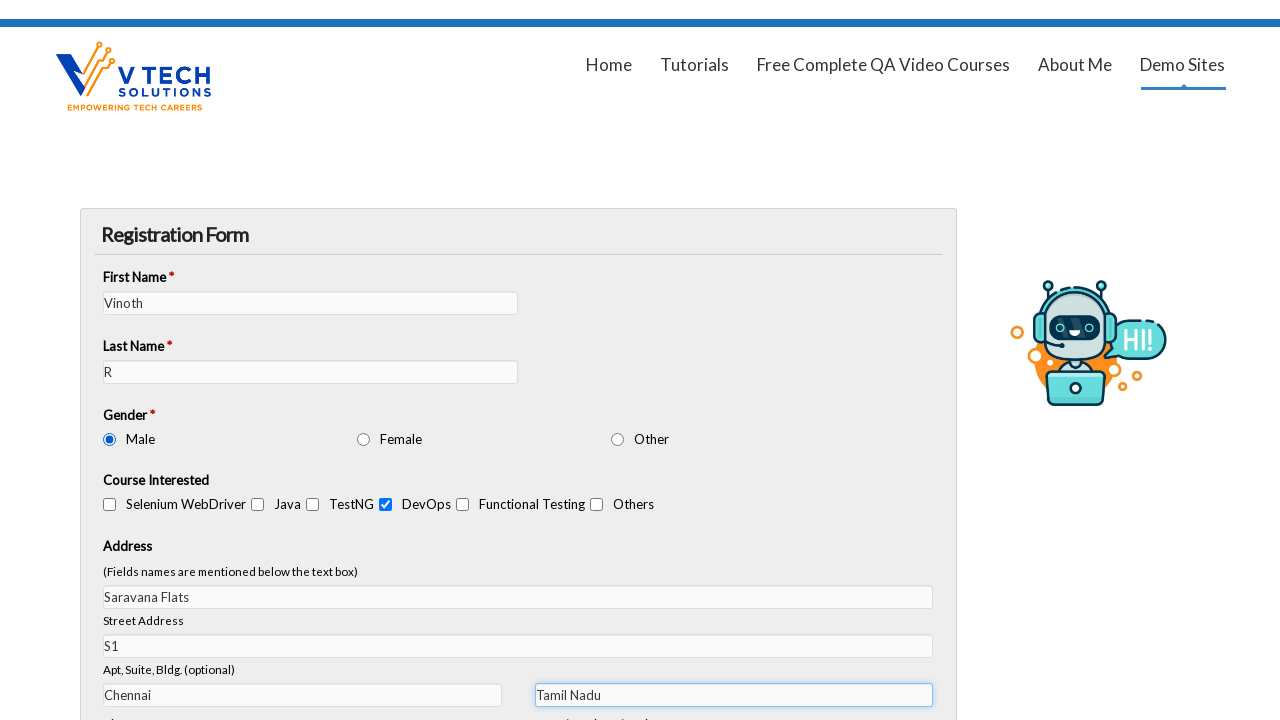

Selected 'India' from country dropdown on select[name='vfb-13[country]']
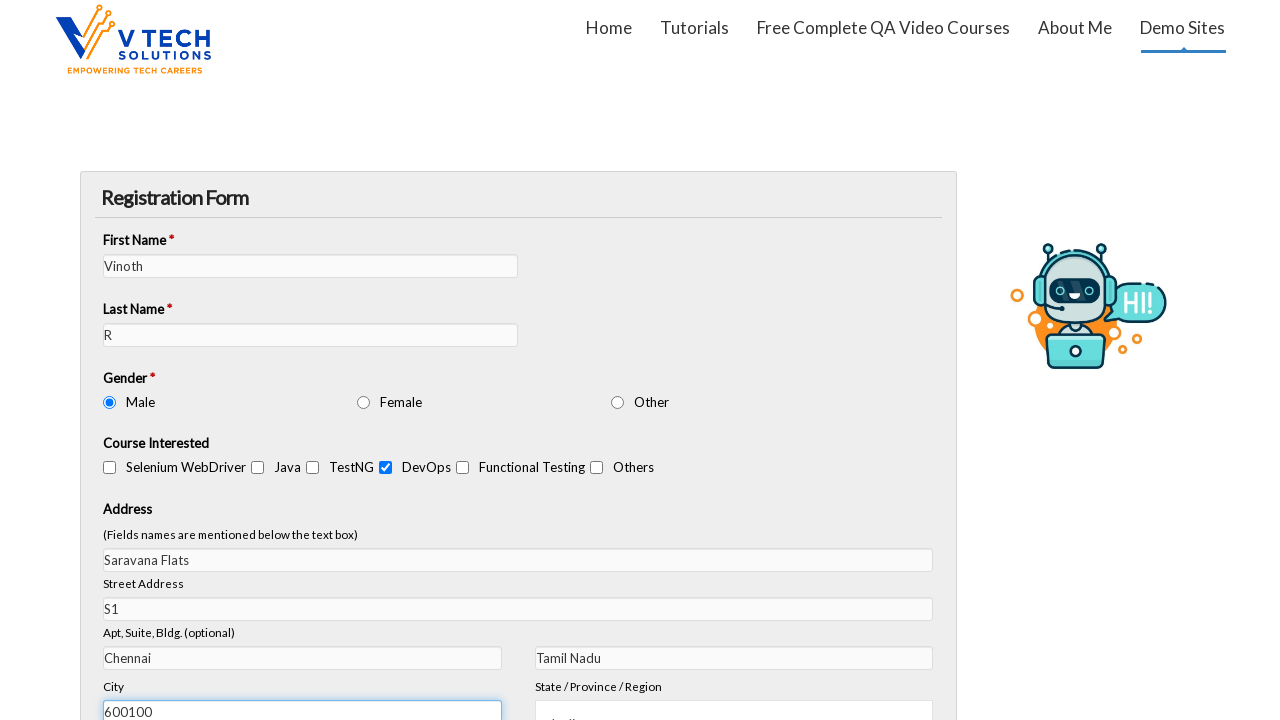

Filled email field with 'vinothrwins@gmail.com' on input[name='vfb-14']
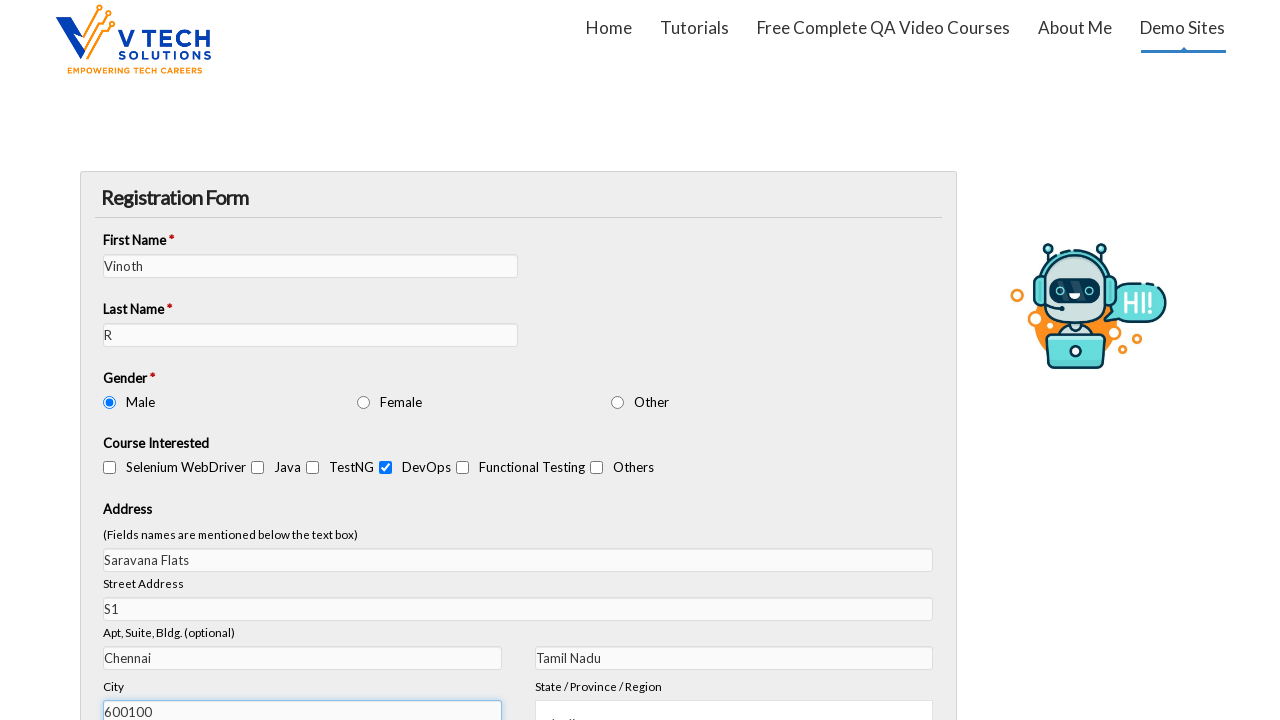

Filled demo date field with '01/27/2024' on input[name='vfb-18']
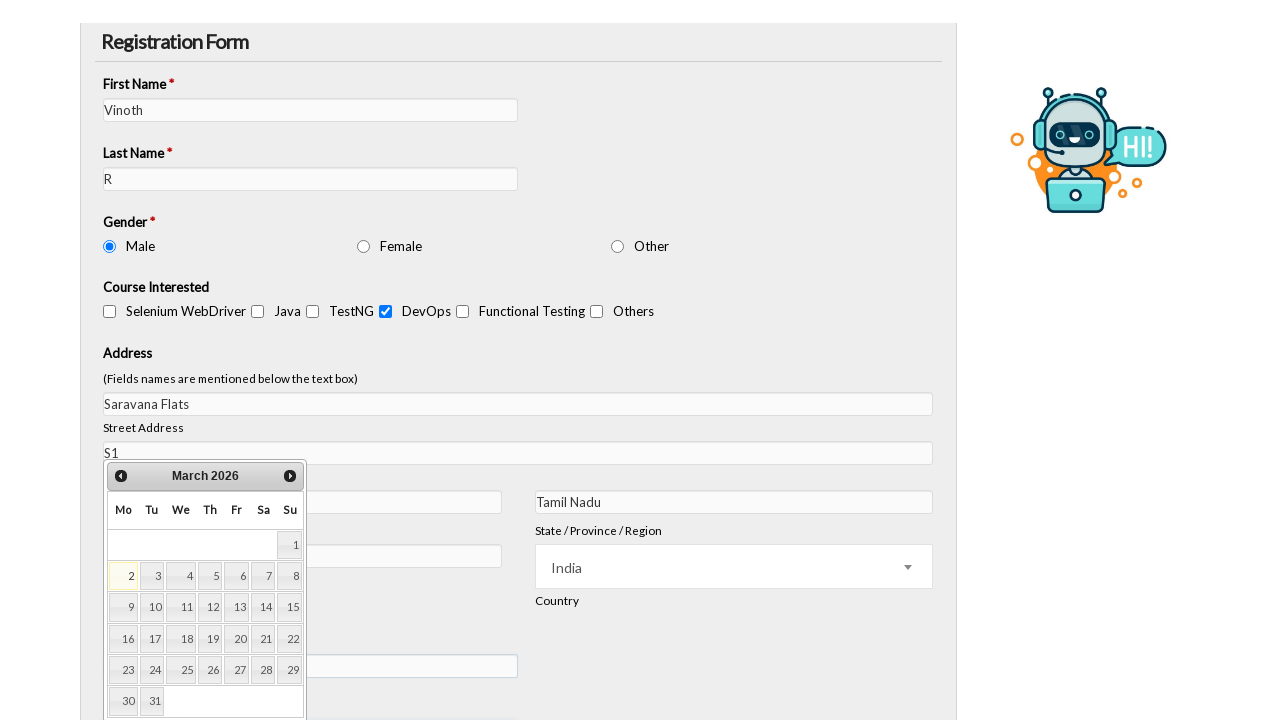

Pressed Enter to confirm demo date on input[name='vfb-18']
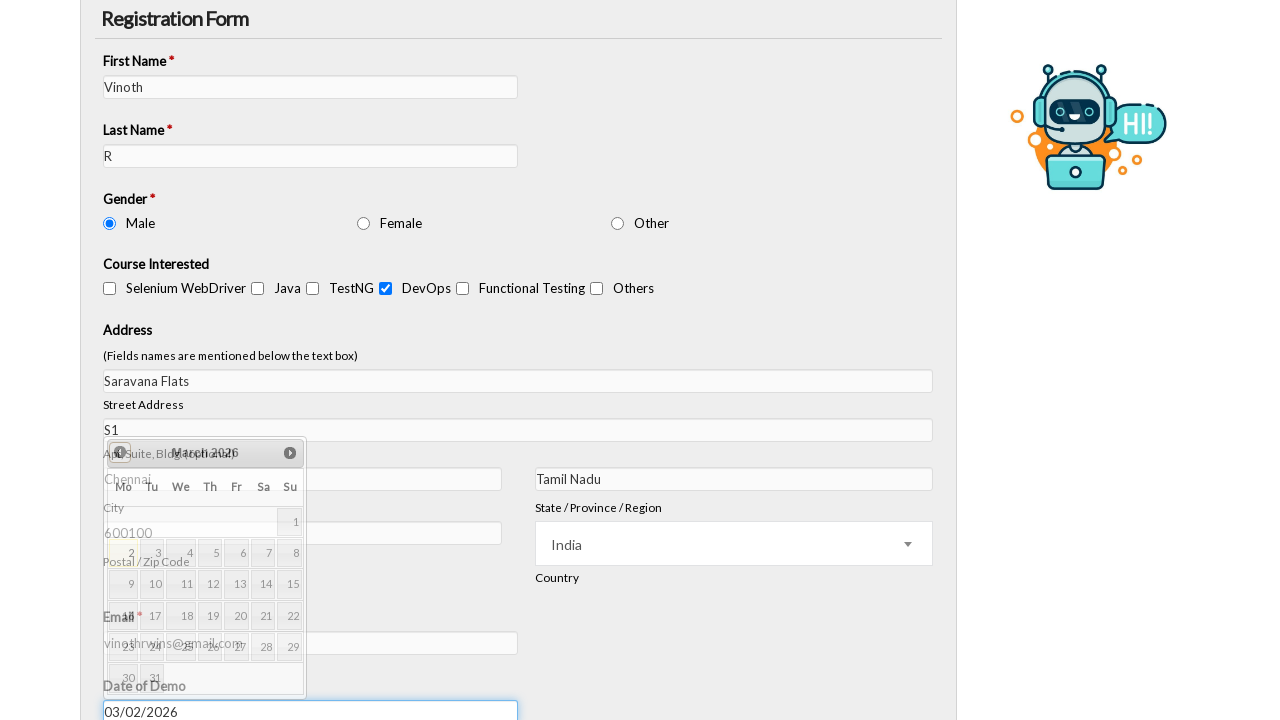

Selected hour '09' from time dropdown on select[name='vfb-16[hour]']
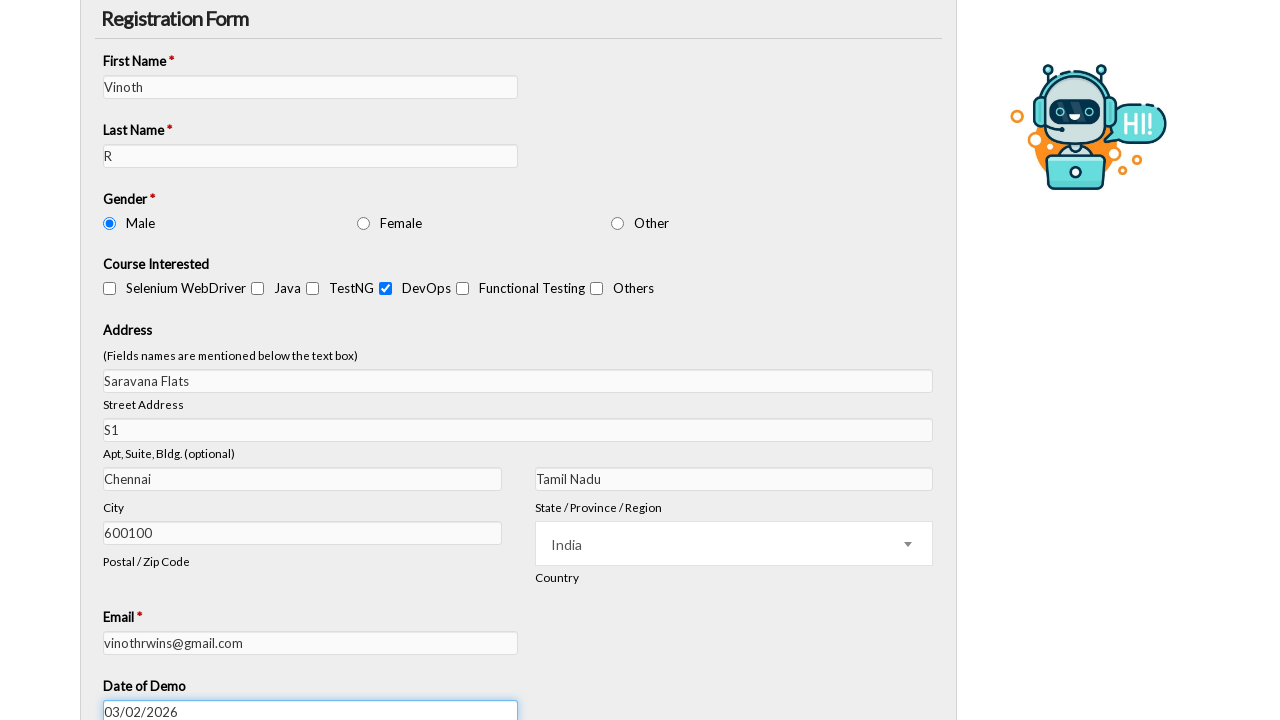

Selected minute '30' from time dropdown on select[name='vfb-16[min]']
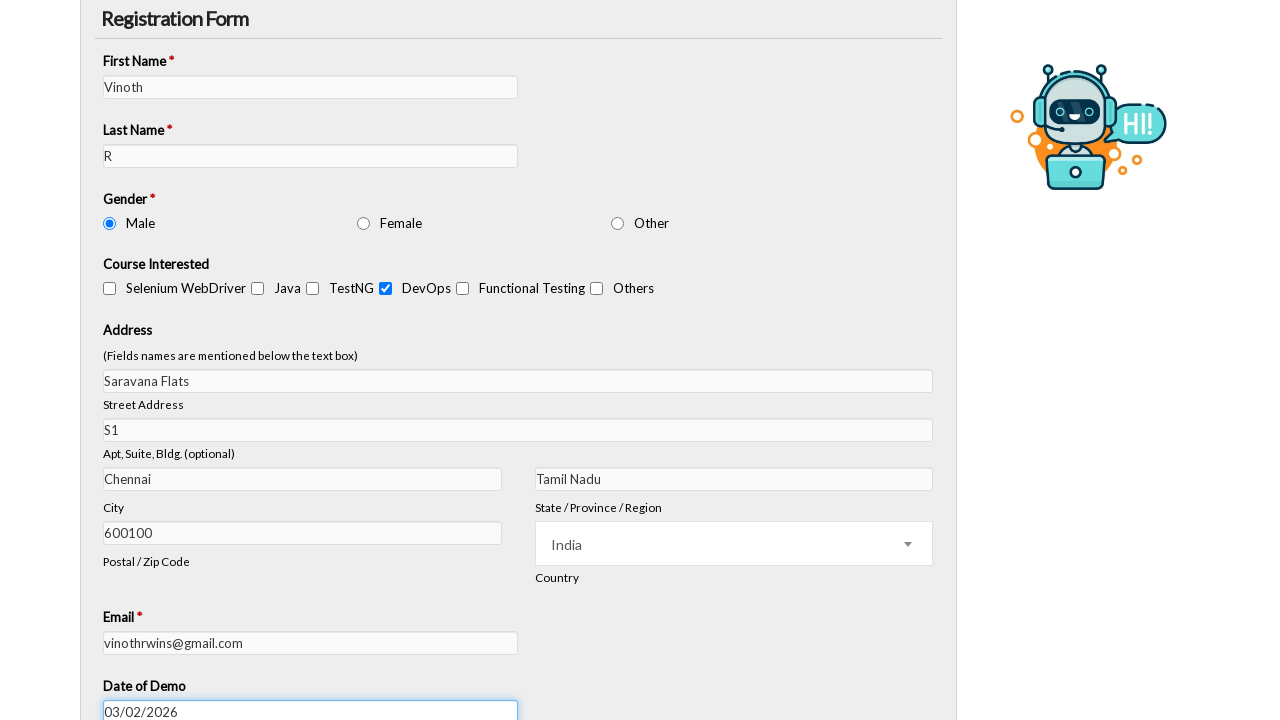

Filled mobile number with '6383544892' on input[name='vfb-19']
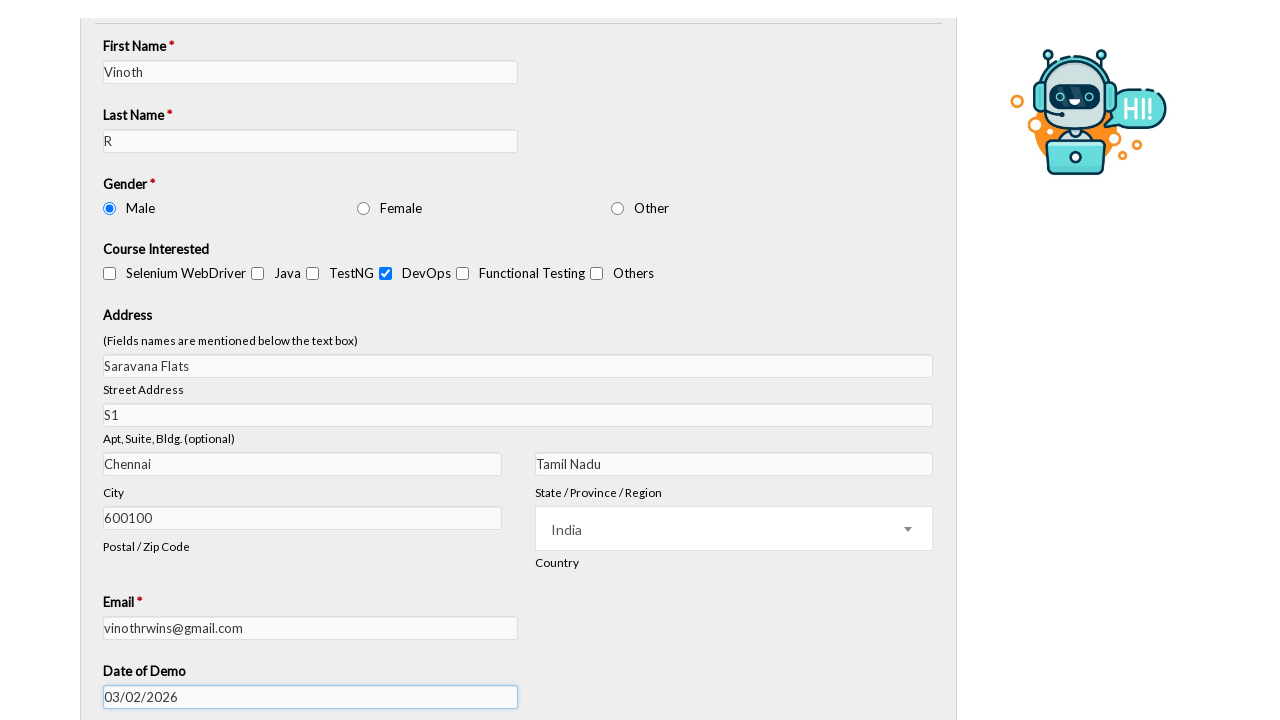

Checked UFT course interest checkbox at (258, 85) on xpath=//input[@id='vfb-20-1']
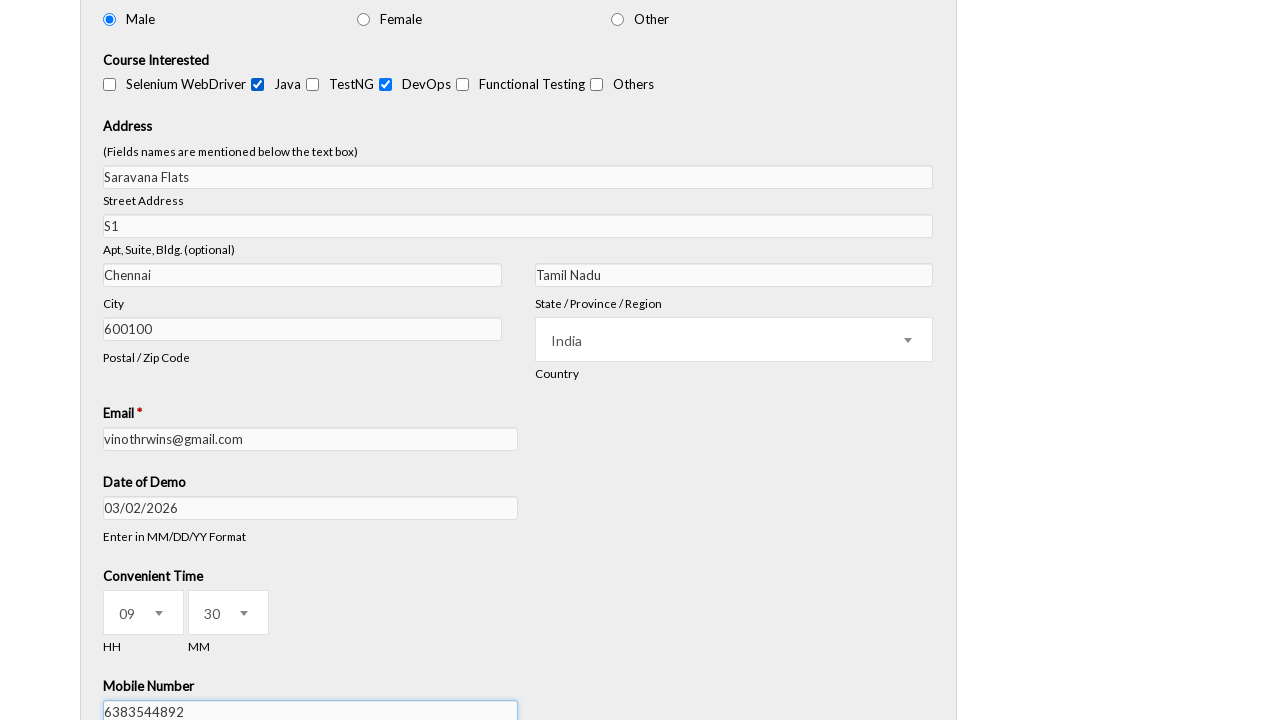

Checked Selenium WebDriver course interest checkbox at (110, 85) on xpath=//input[@id='vfb-20-0']
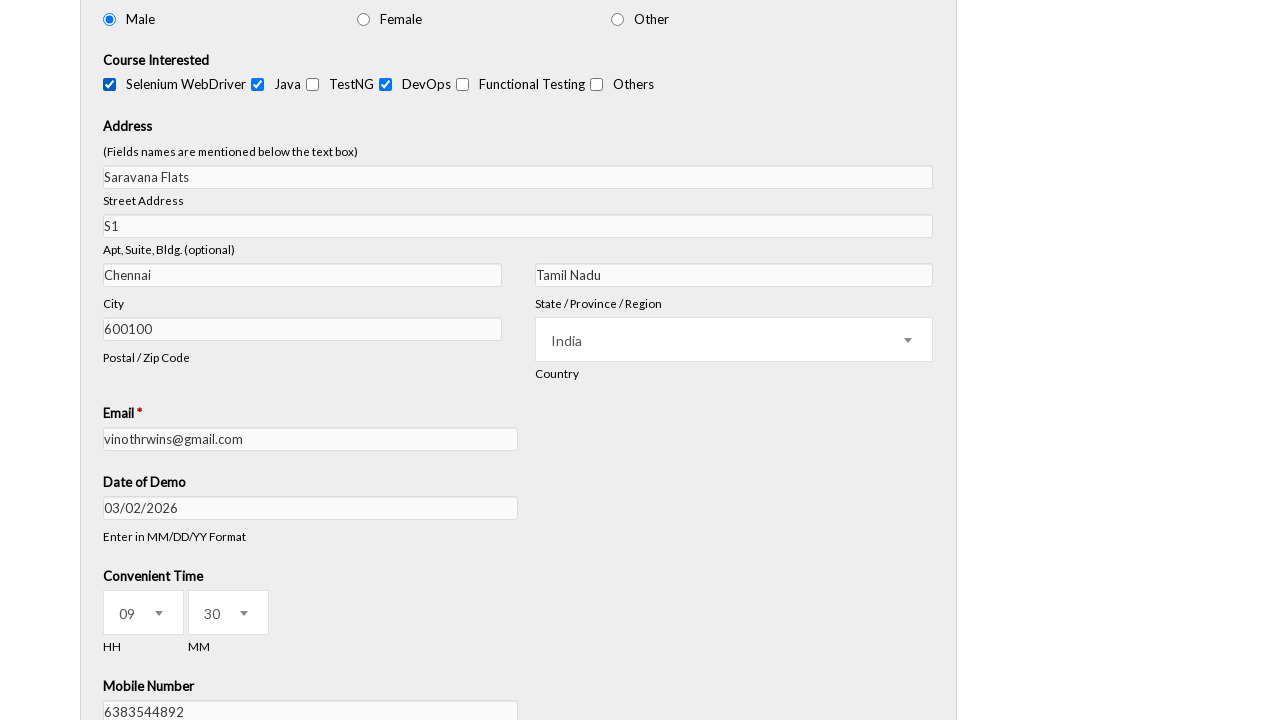

Filled query textarea with 'What is the duration for selenium training?' on //textarea[@id='vfb-23']
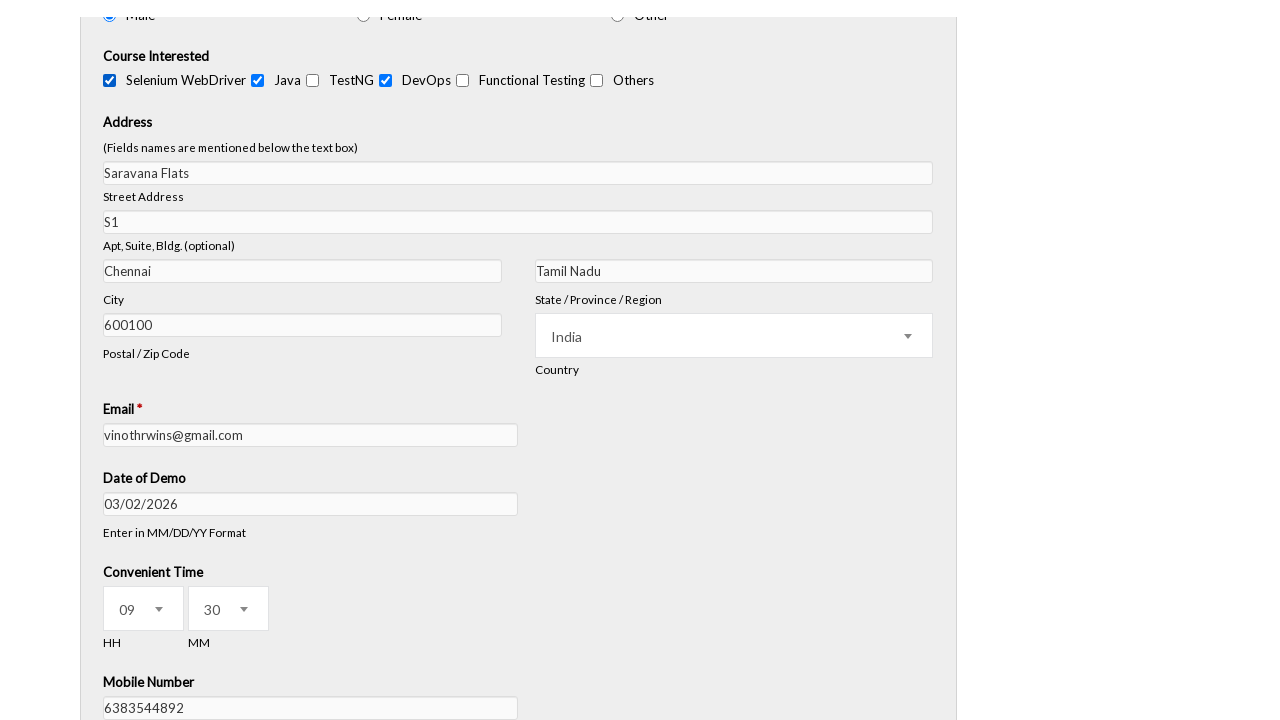

Retrieved verification label text
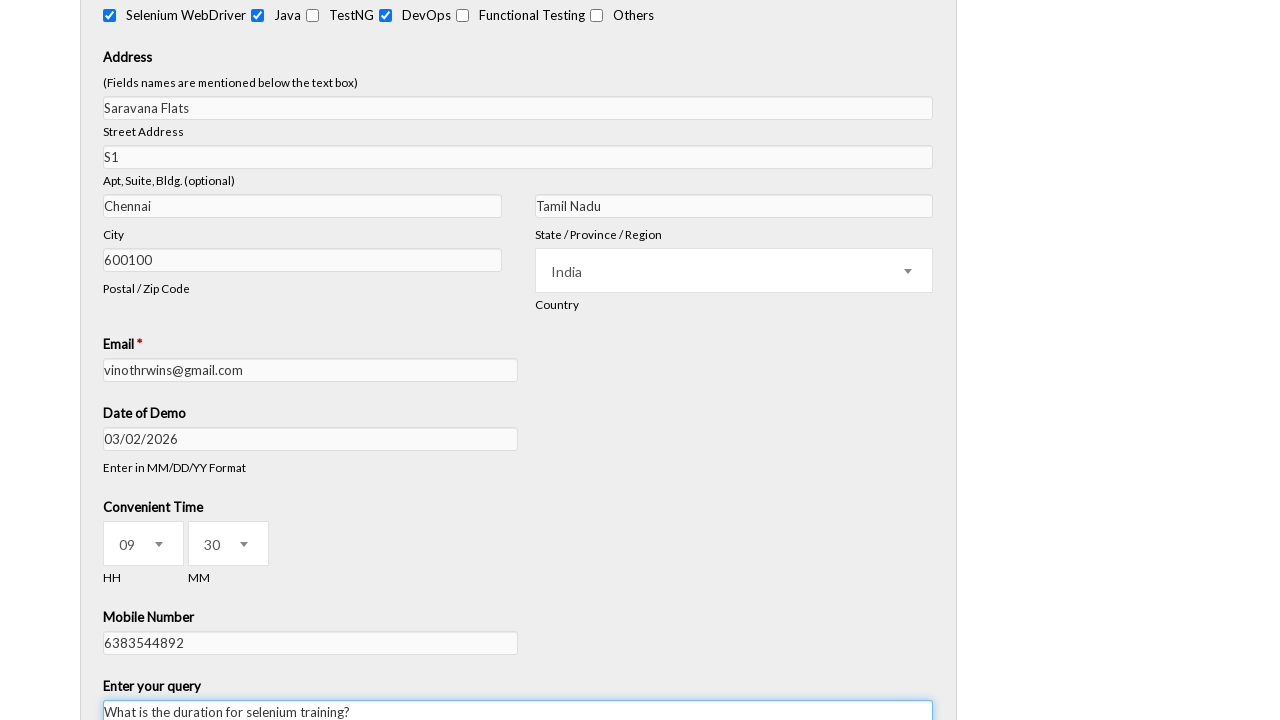

Extracted verification number: 33
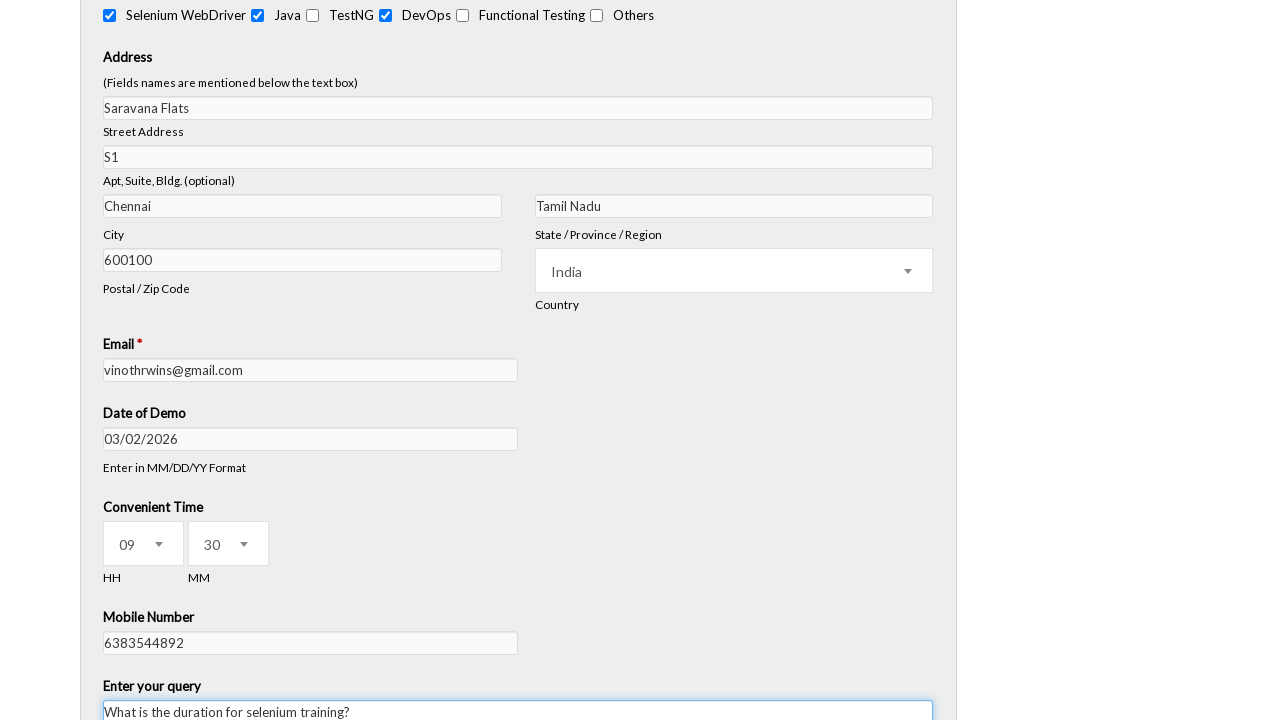

Entered verification code '33' in verification field on #vfb-3
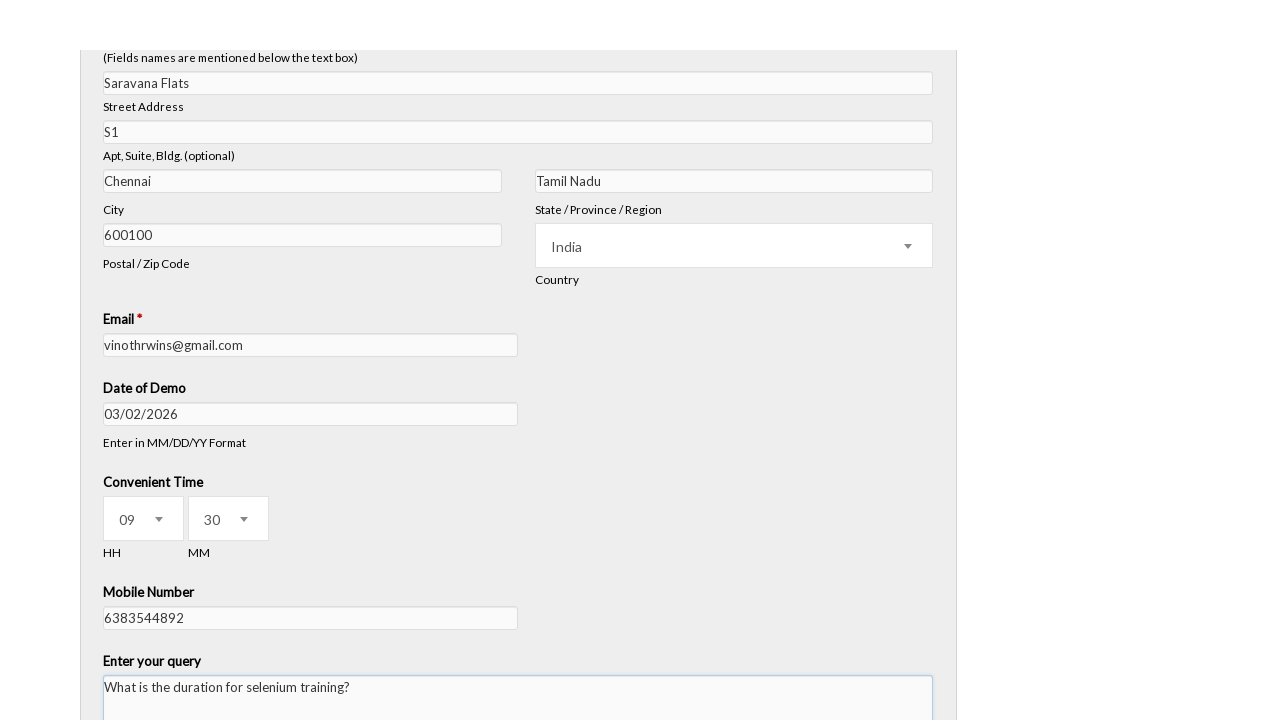

Clicked Submit button to submit registration form at (133, 590) on input[name='vfb-submit']
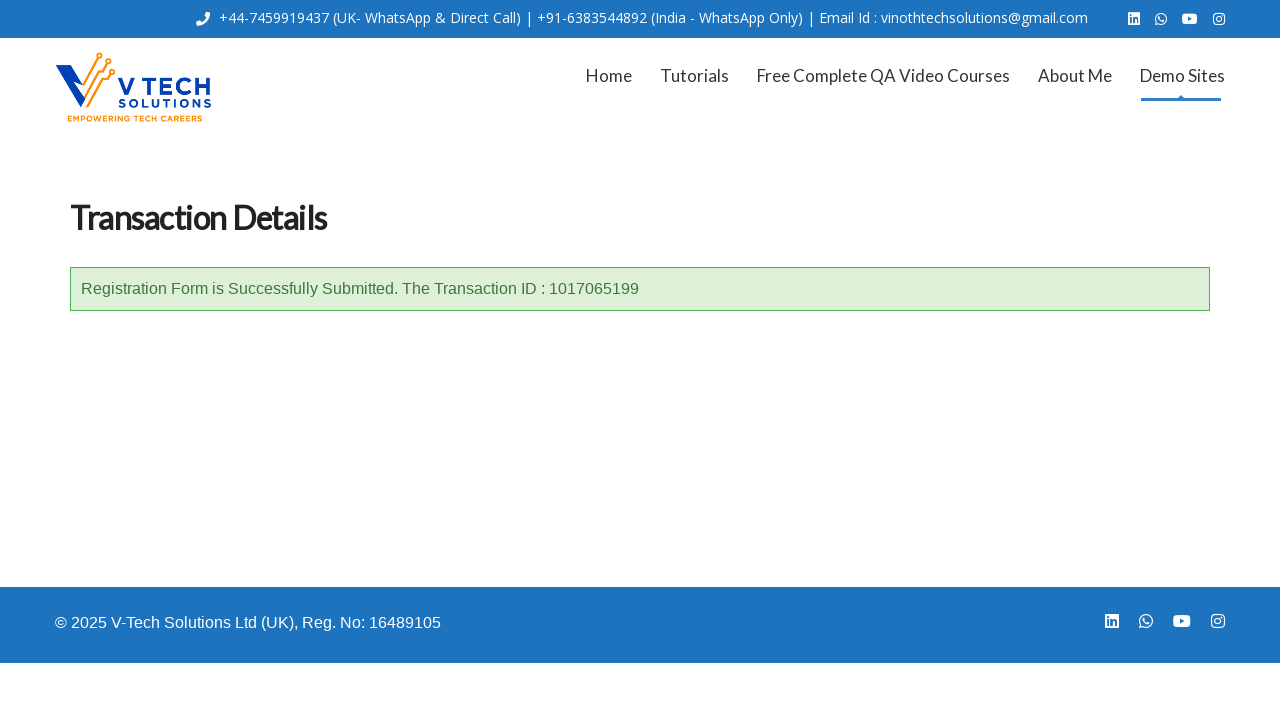

Success message container loaded - registration completed
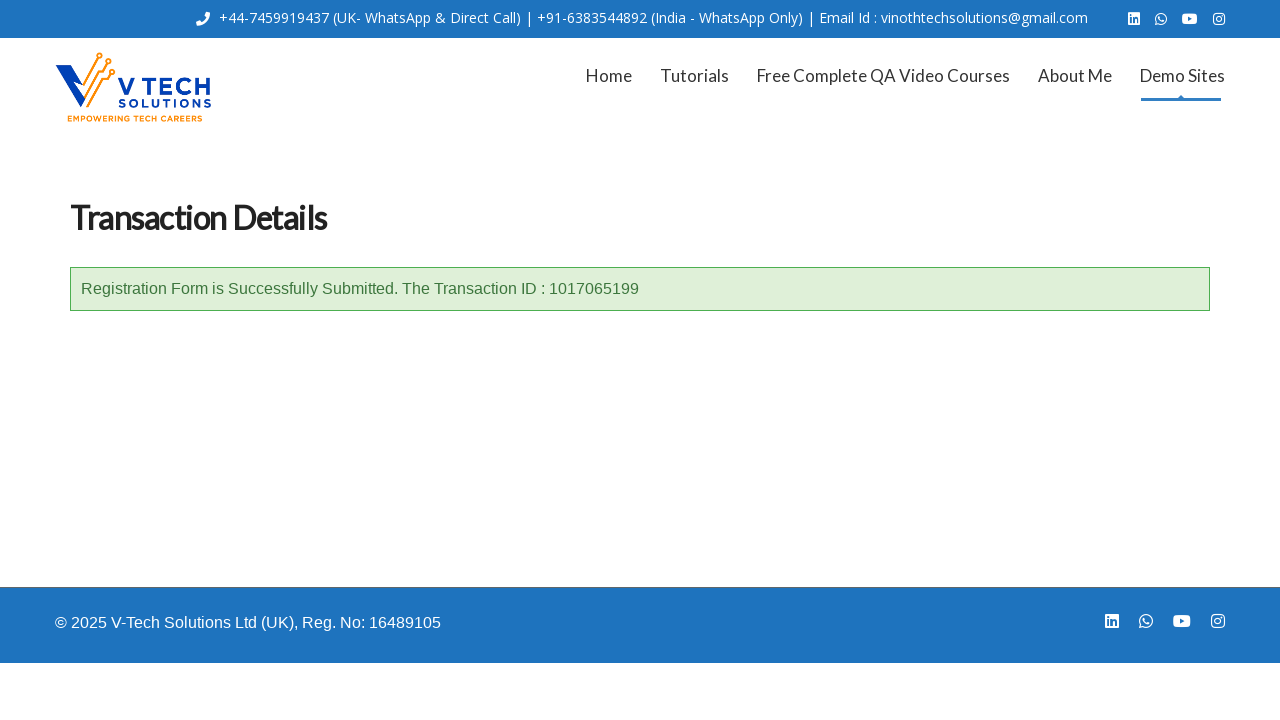

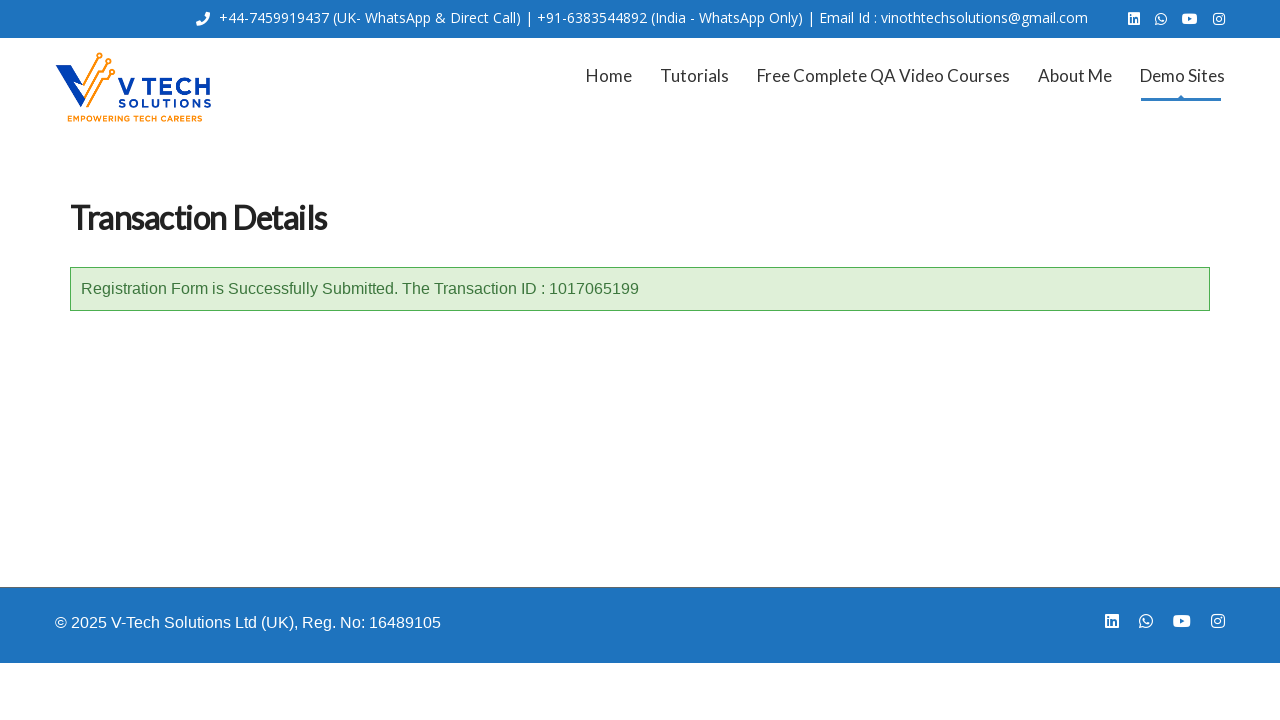